Tests horizontal slider by clicking and moving the slider using arrow keys

Starting URL: http://the-internet.herokuapp.com/

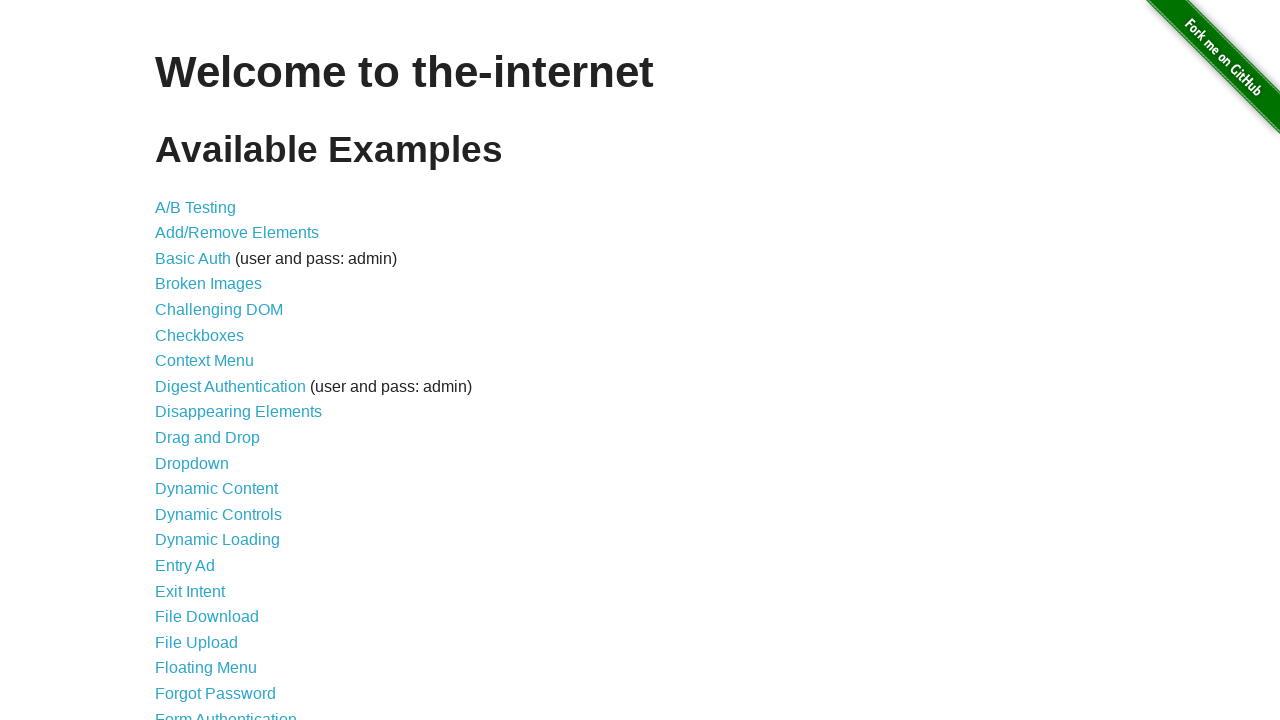

Scrolled down by 200 pixels to find horizontal slider link
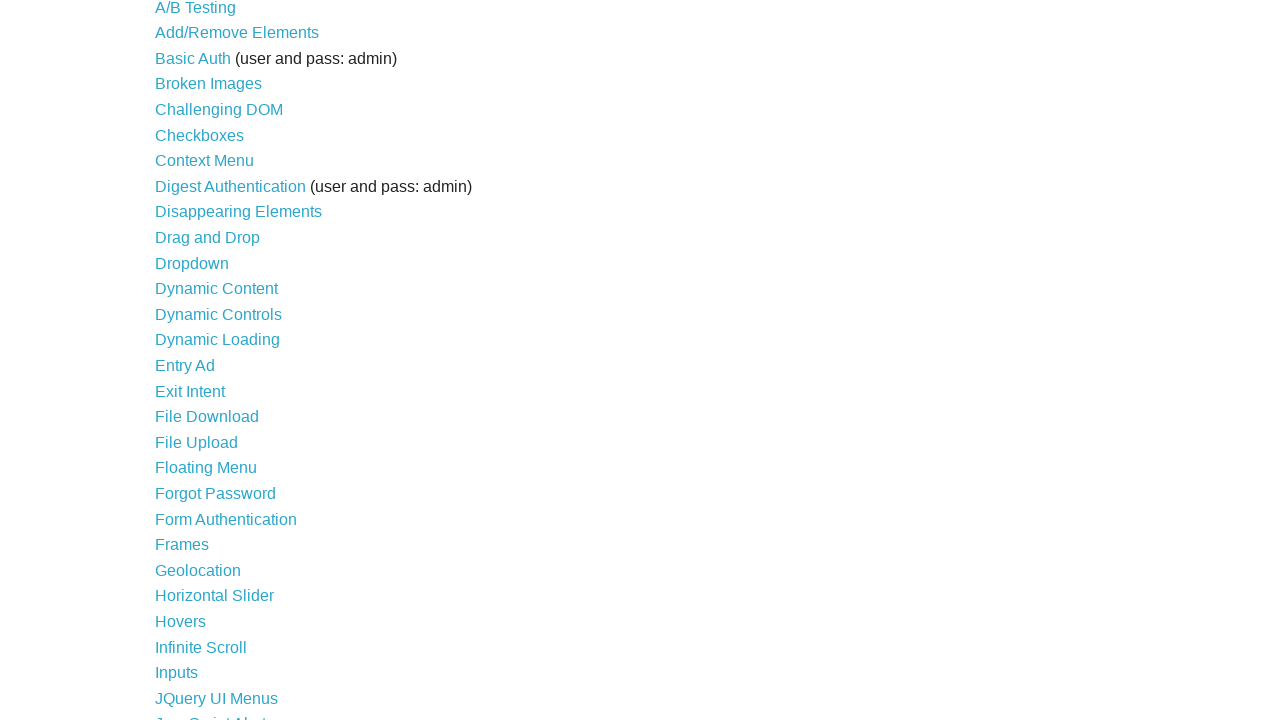

Clicked on Horizontal Slider link to navigate to slider page at (214, 596) on text=Horizontal Slider
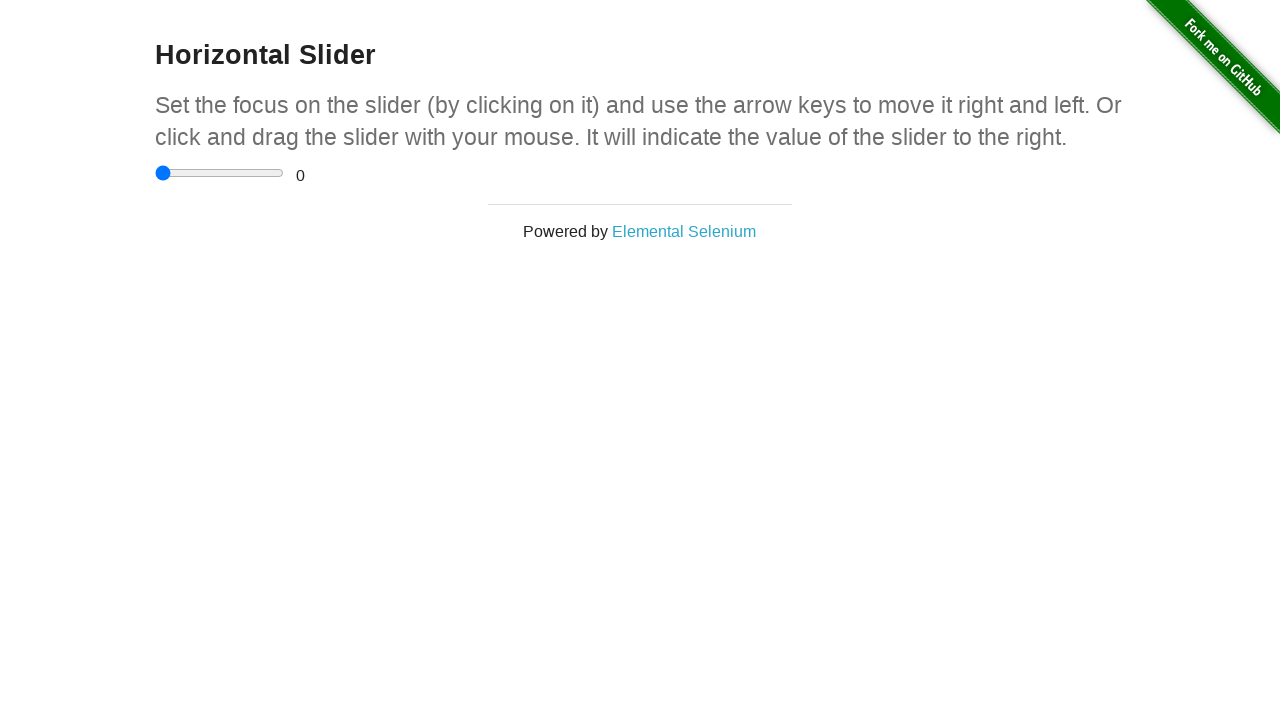

Clicked on the horizontal slider input element at (220, 173) on input[type='range']
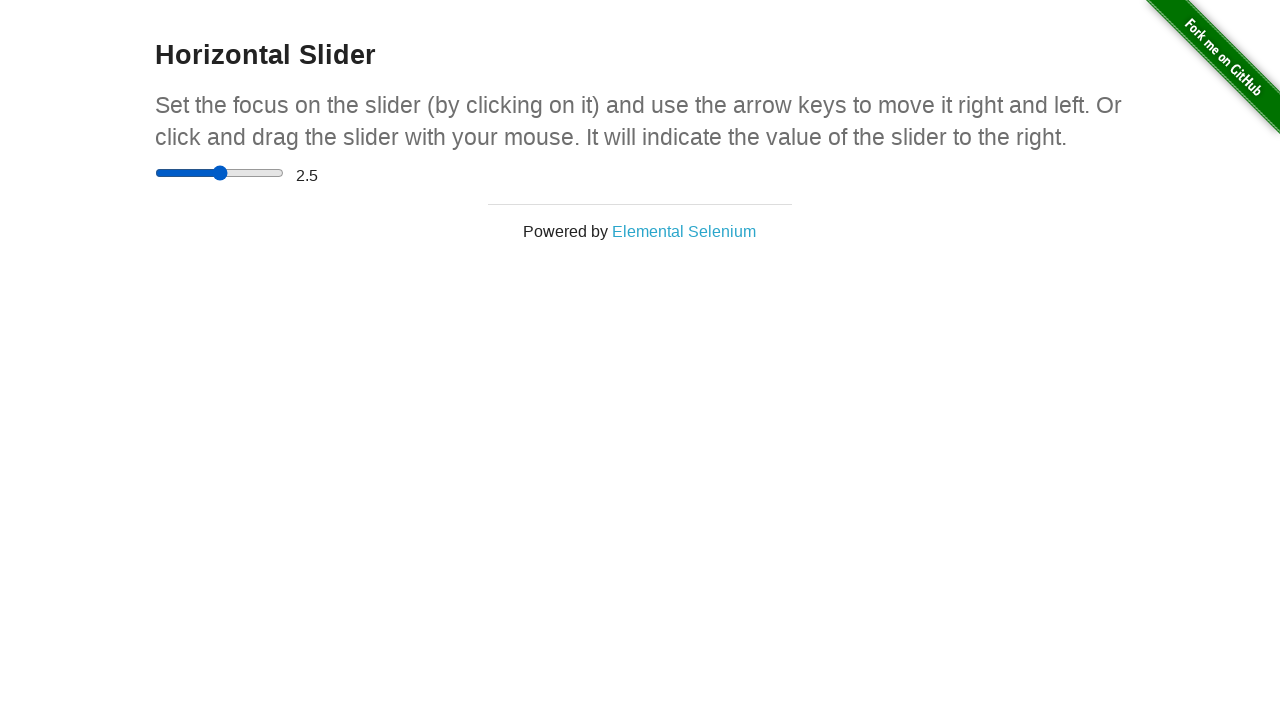

Pressed ArrowRight key to move slider right (iteration 1/10)
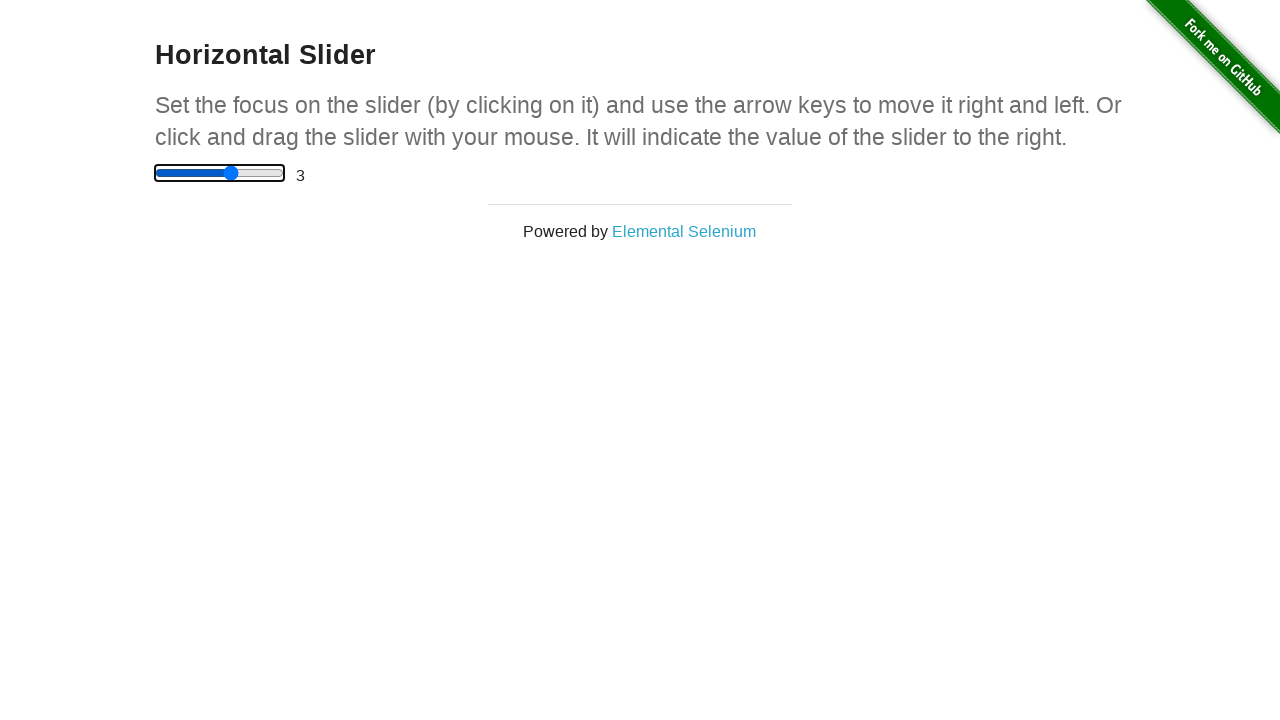

Waited 200ms for slider to update
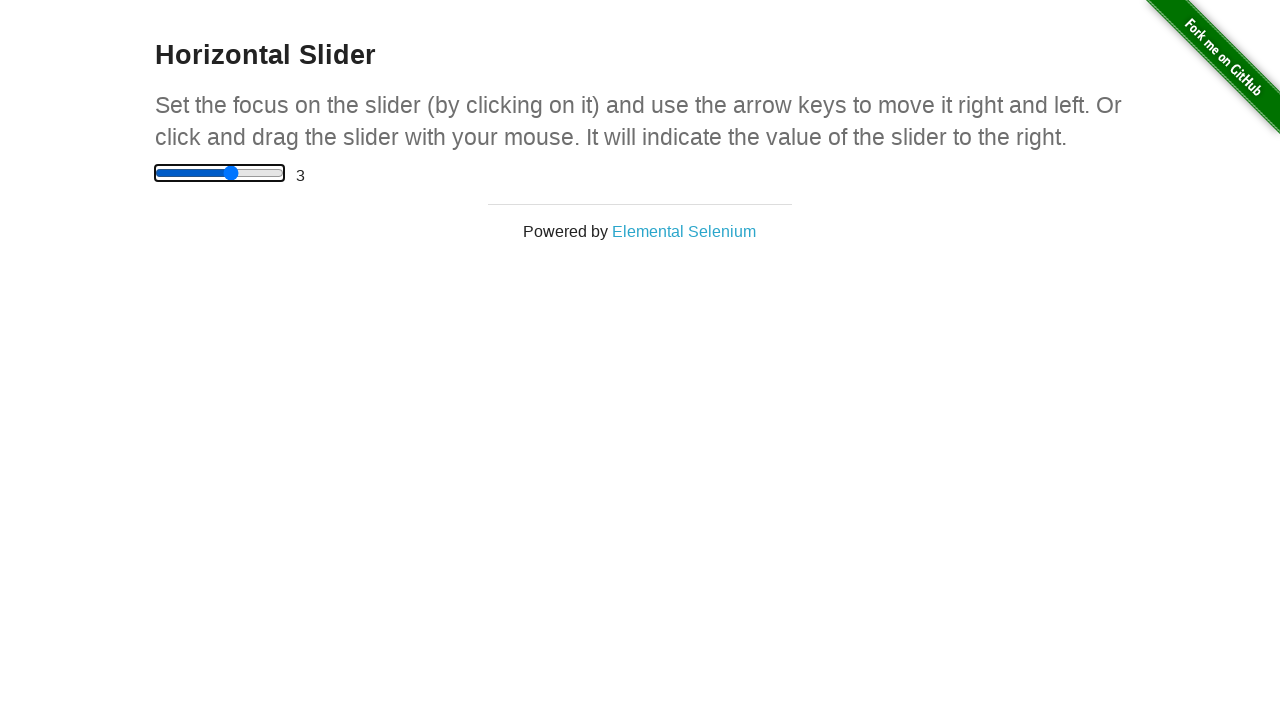

Pressed ArrowRight key to move slider right (iteration 2/10)
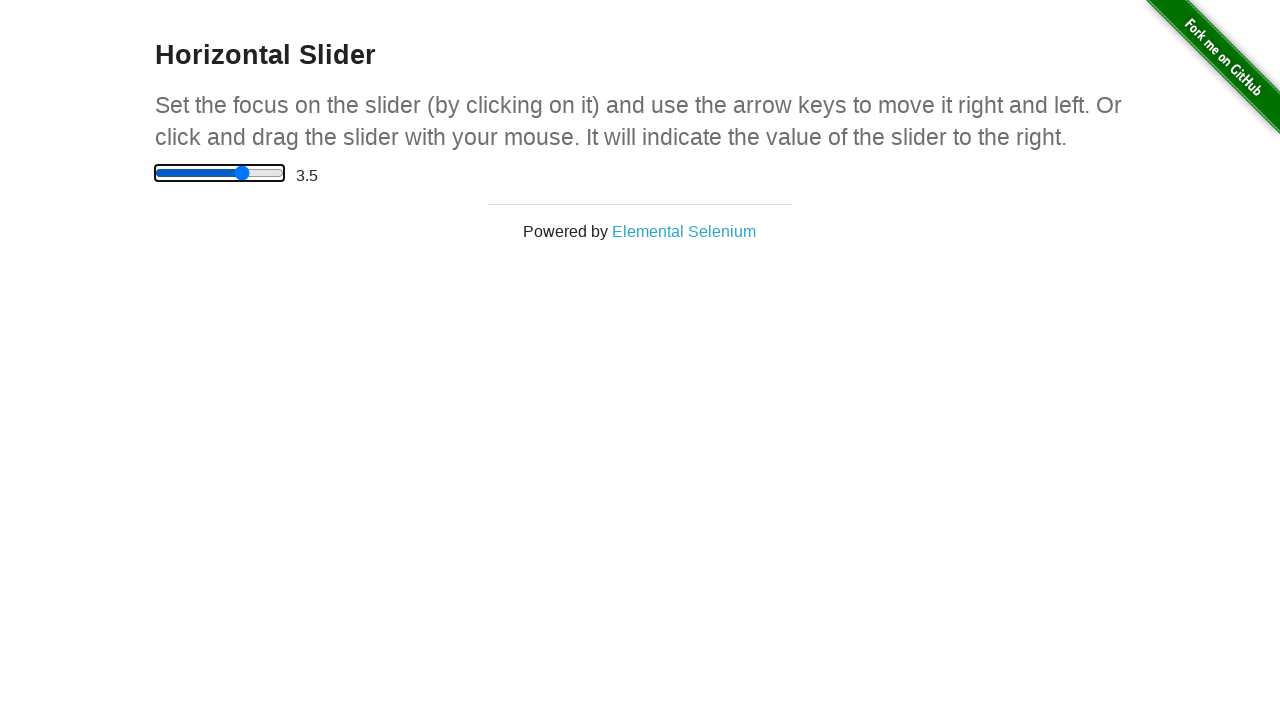

Waited 200ms for slider to update
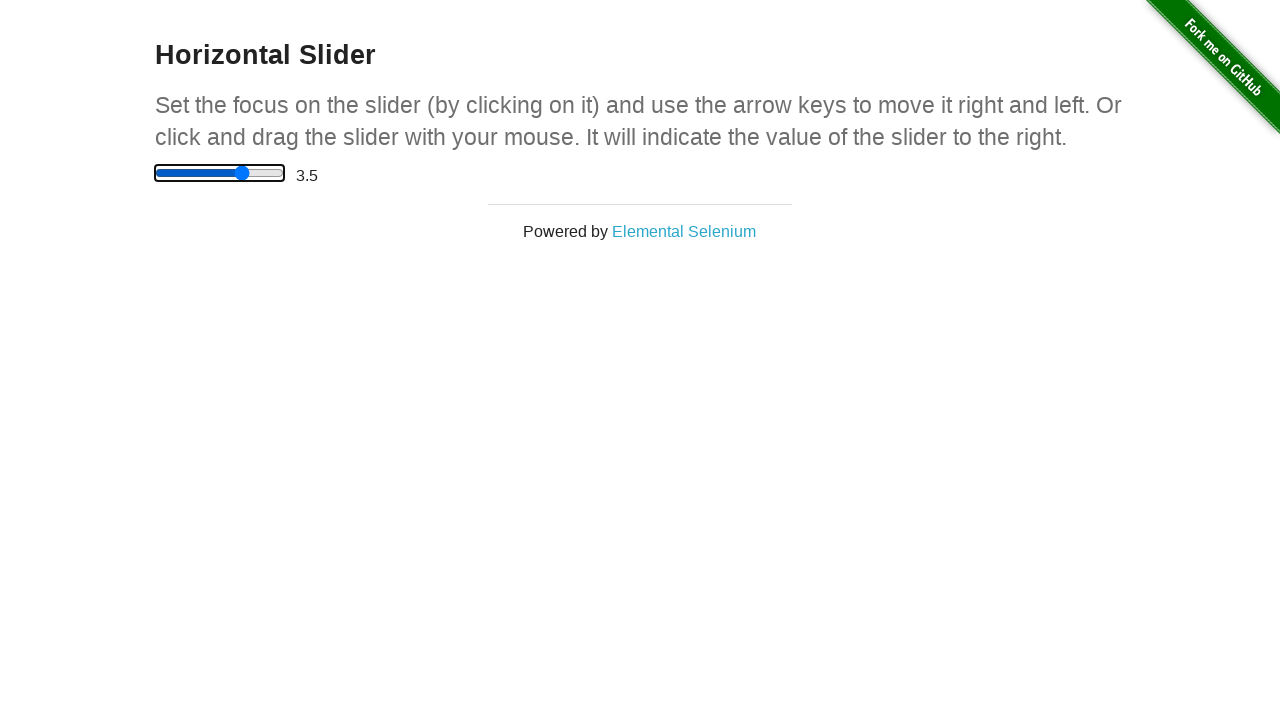

Pressed ArrowRight key to move slider right (iteration 3/10)
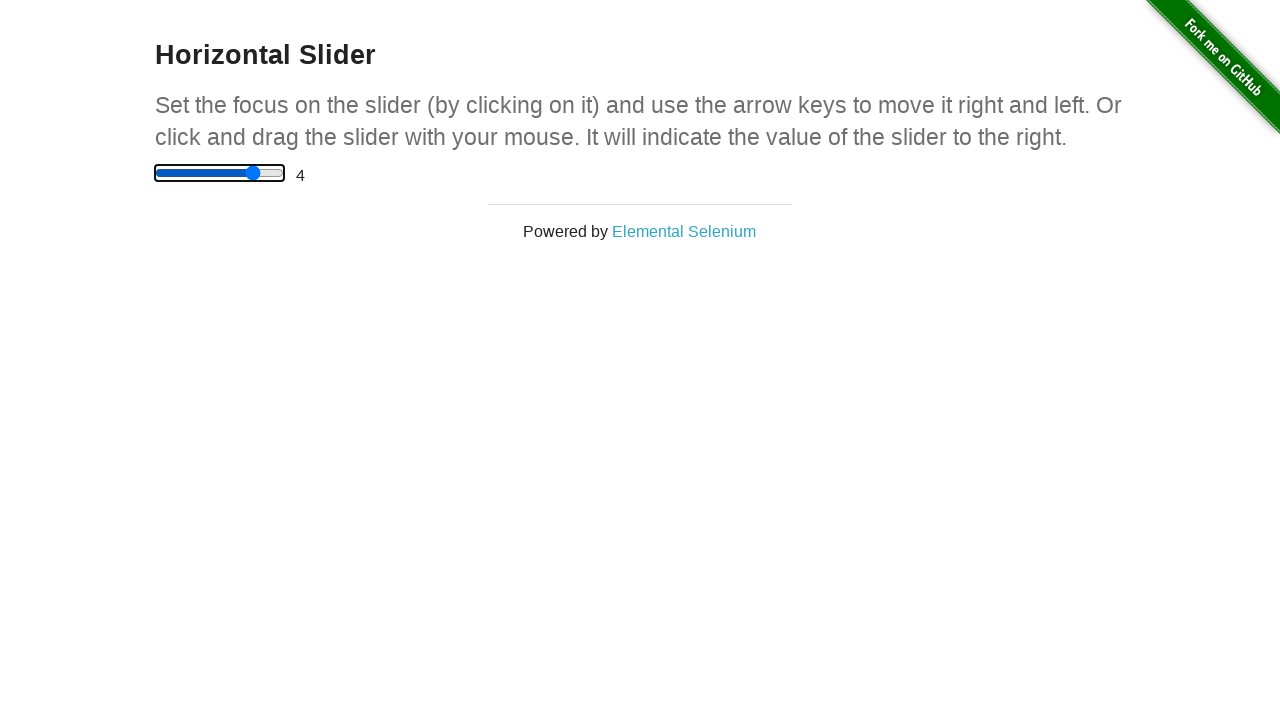

Waited 200ms for slider to update
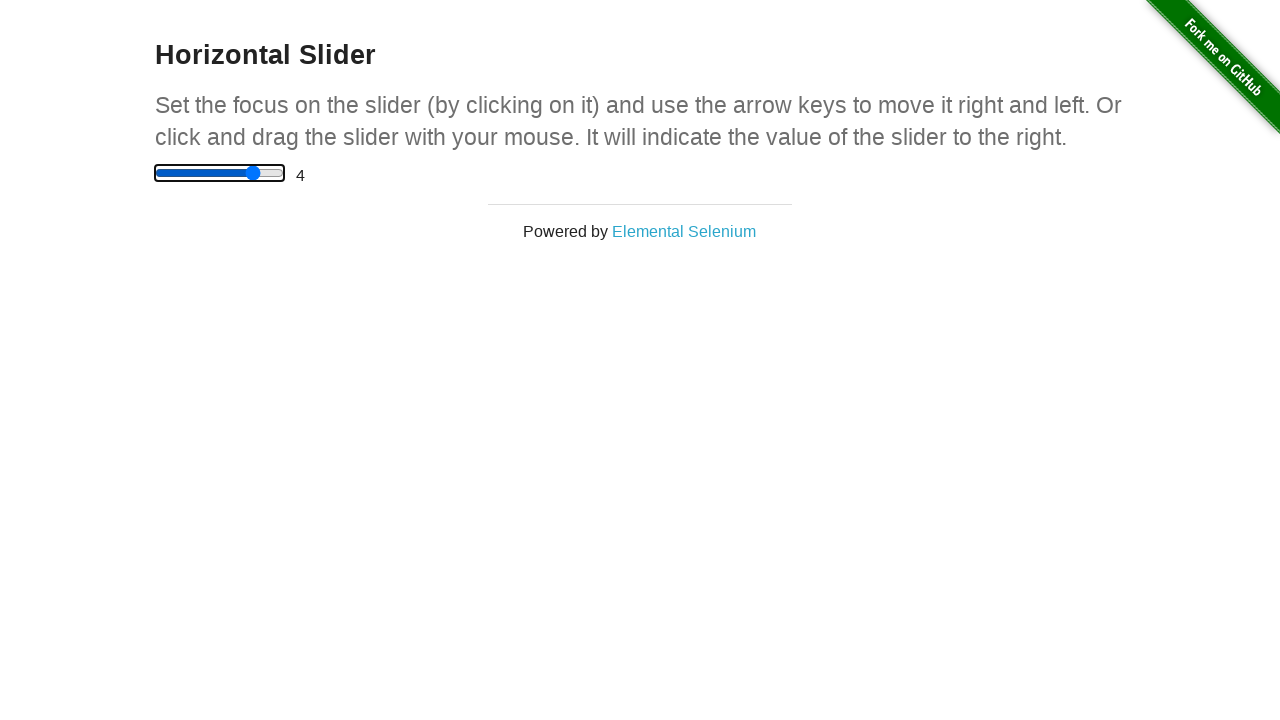

Pressed ArrowRight key to move slider right (iteration 4/10)
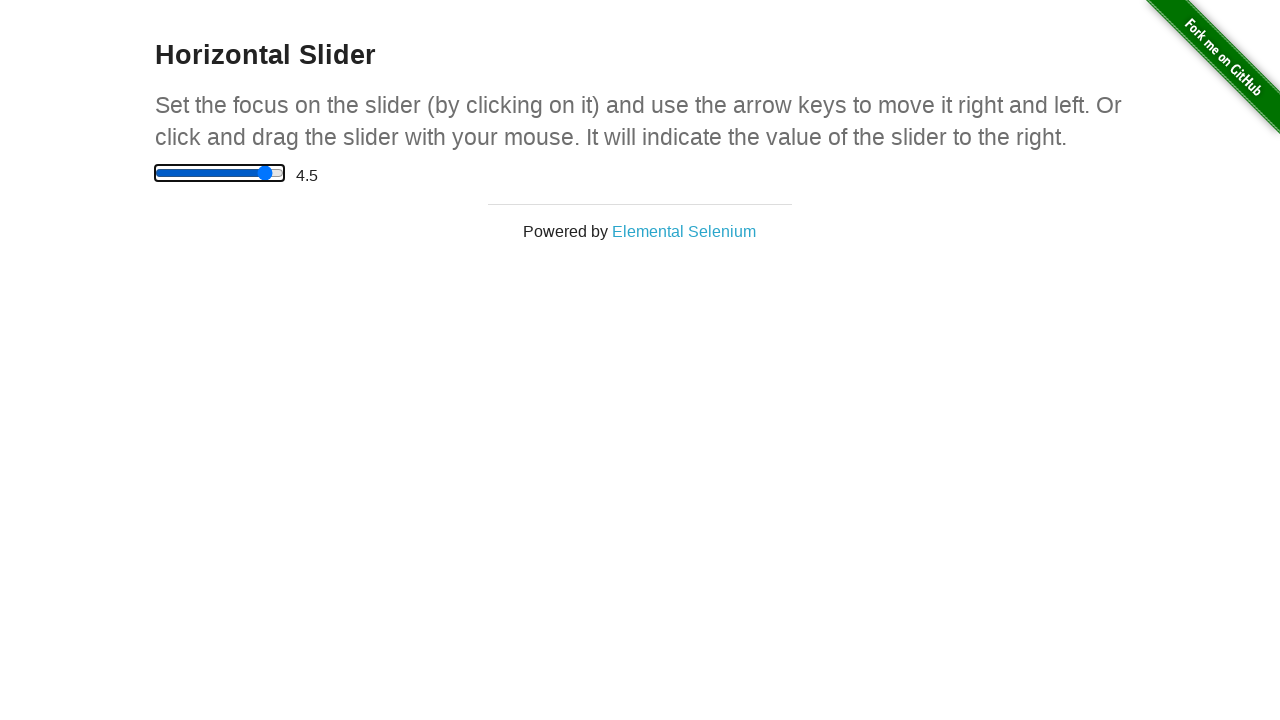

Waited 200ms for slider to update
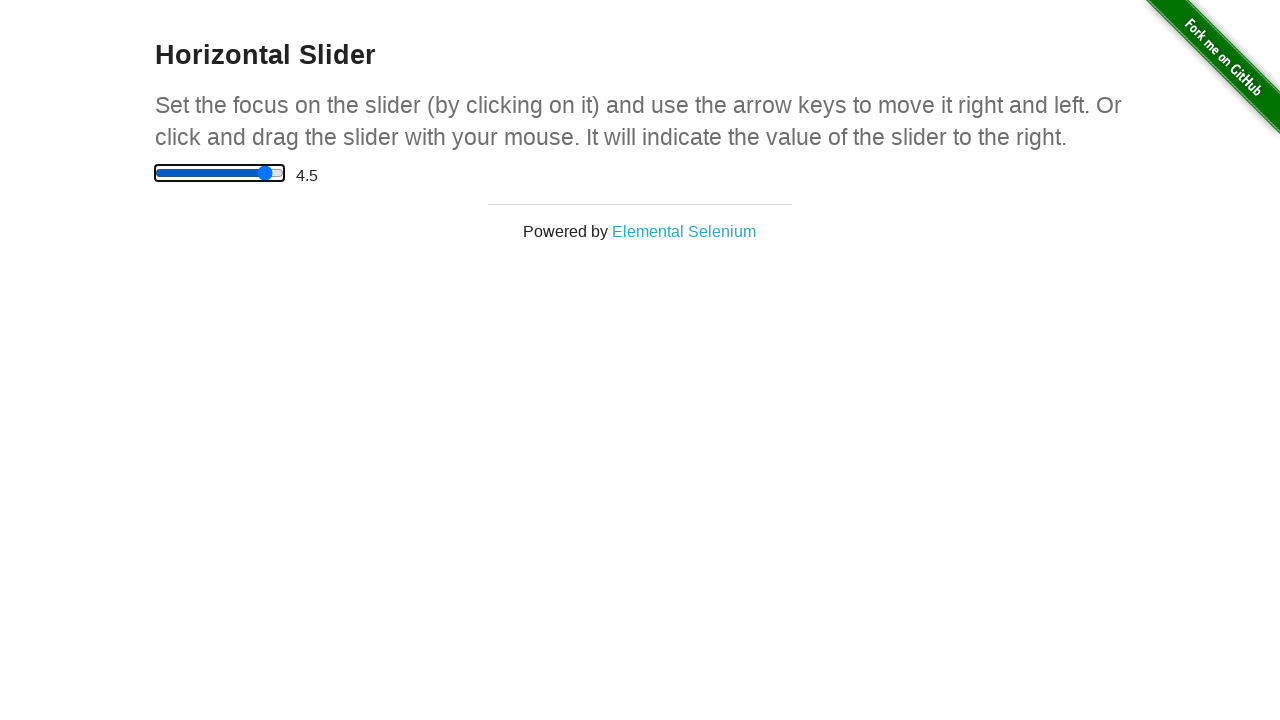

Pressed ArrowRight key to move slider right (iteration 5/10)
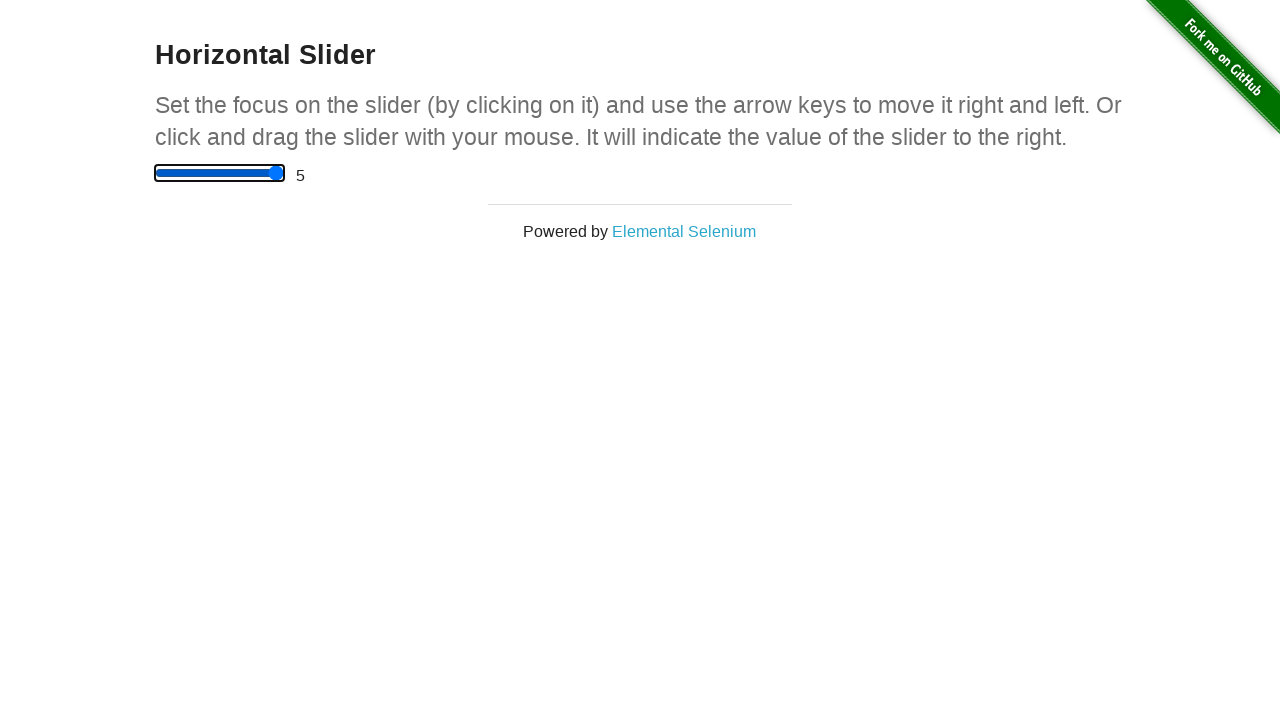

Waited 200ms for slider to update
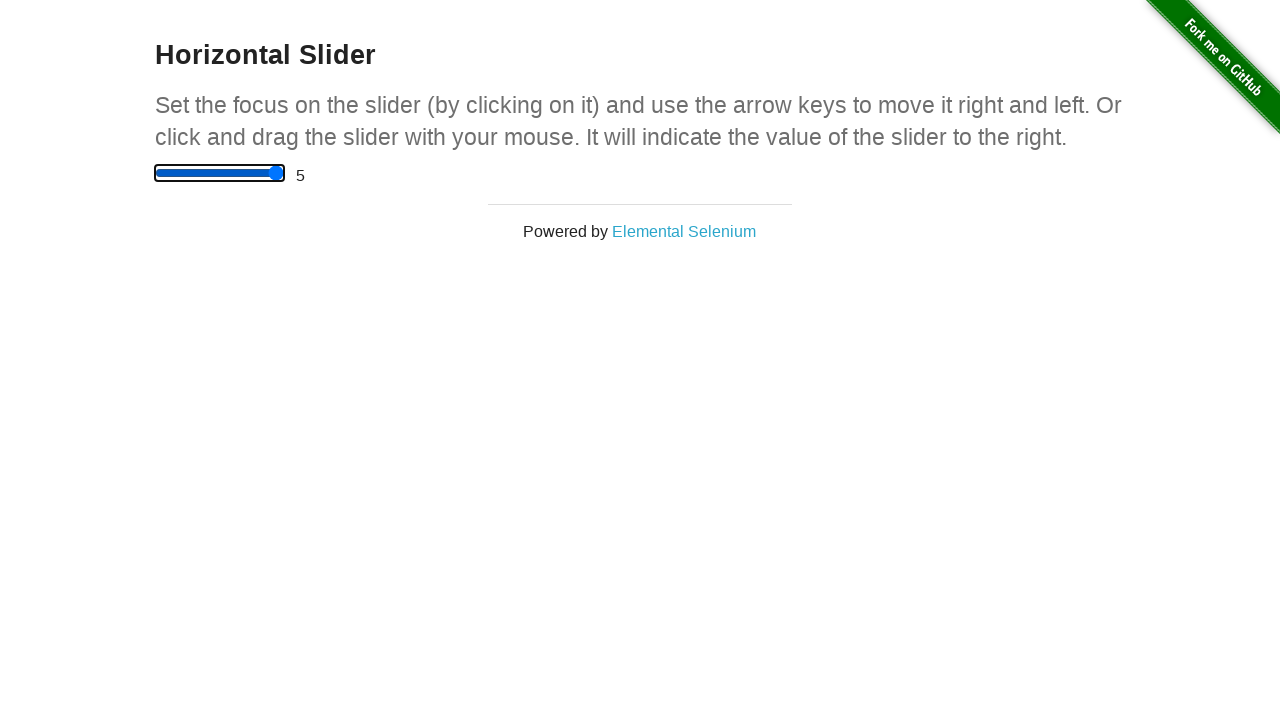

Pressed ArrowRight key to move slider right (iteration 6/10)
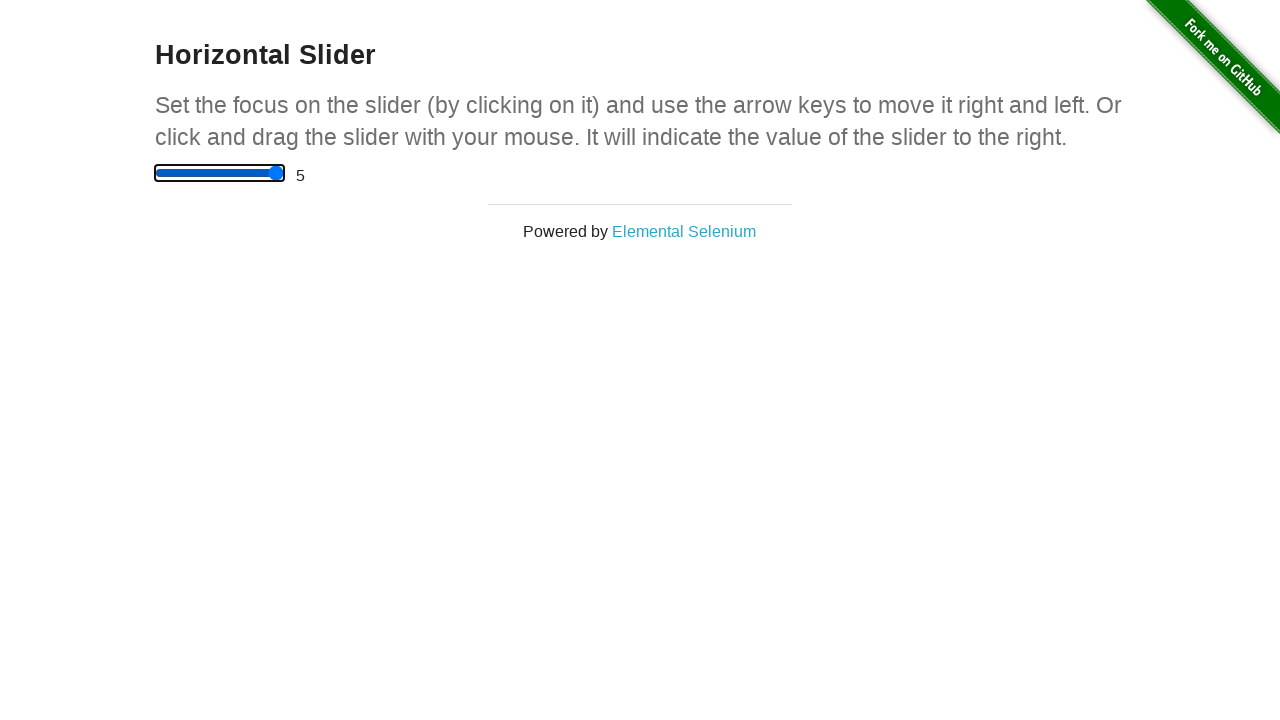

Waited 200ms for slider to update
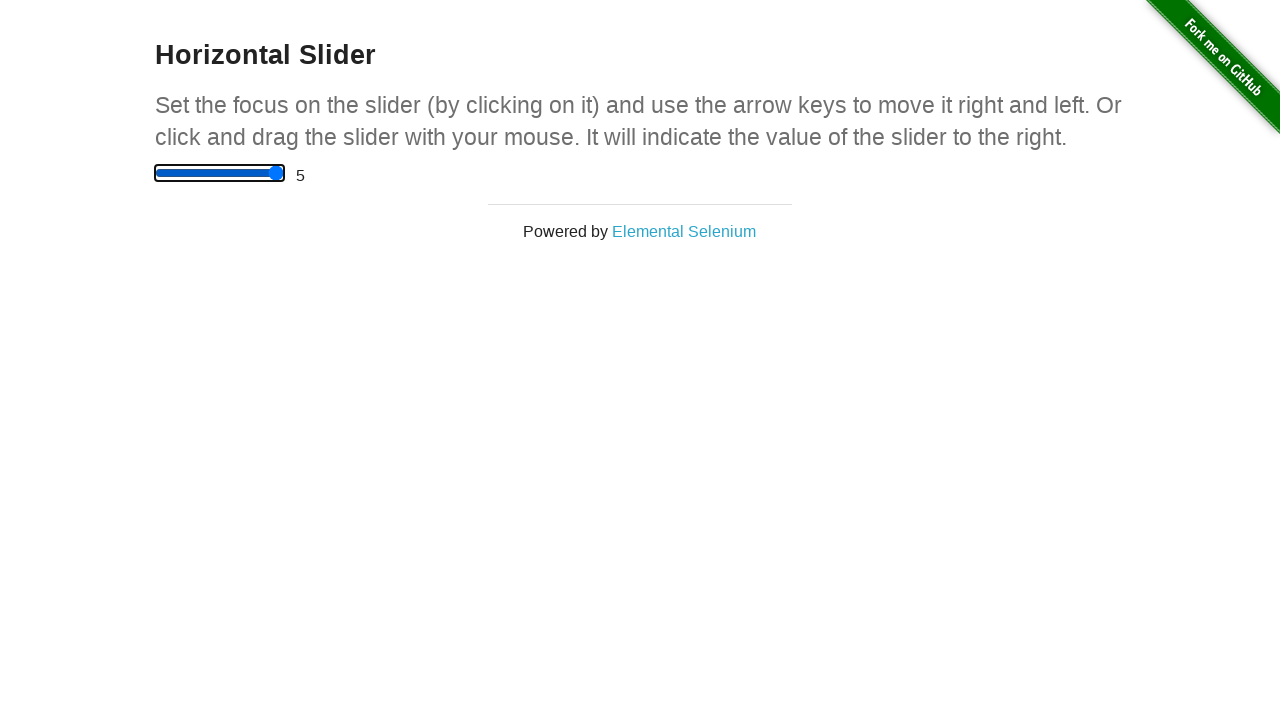

Pressed ArrowRight key to move slider right (iteration 7/10)
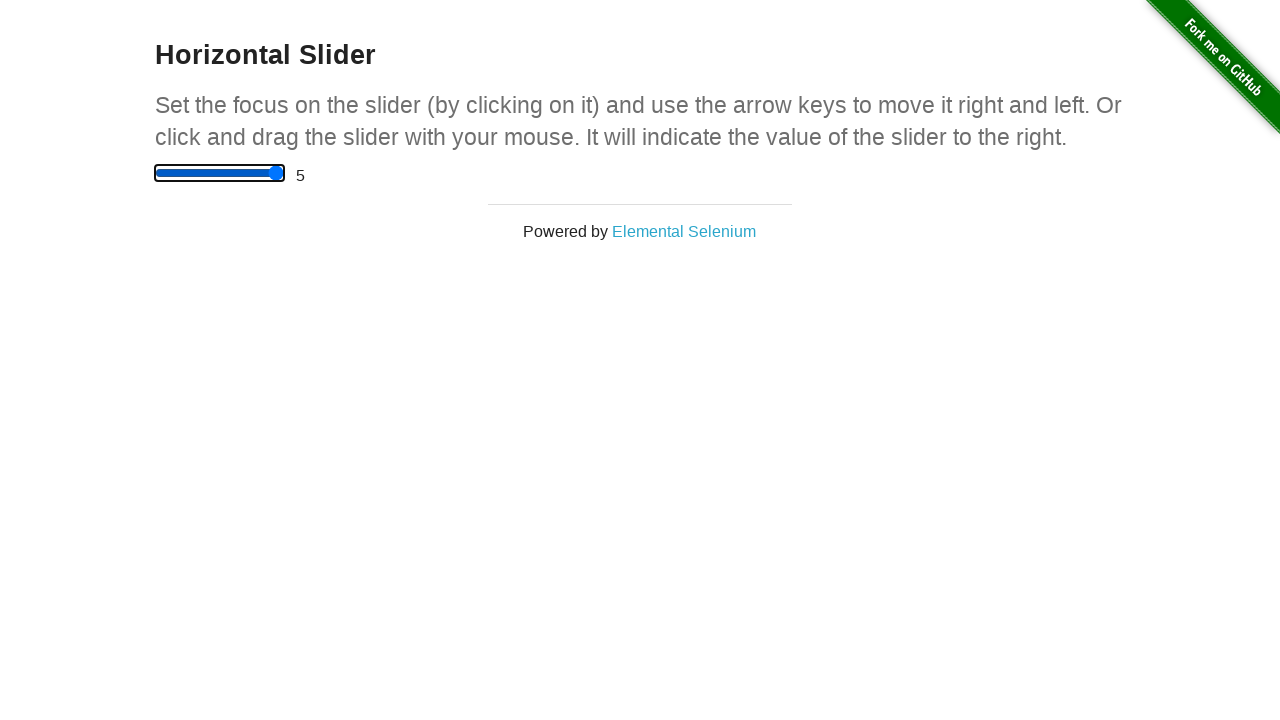

Waited 200ms for slider to update
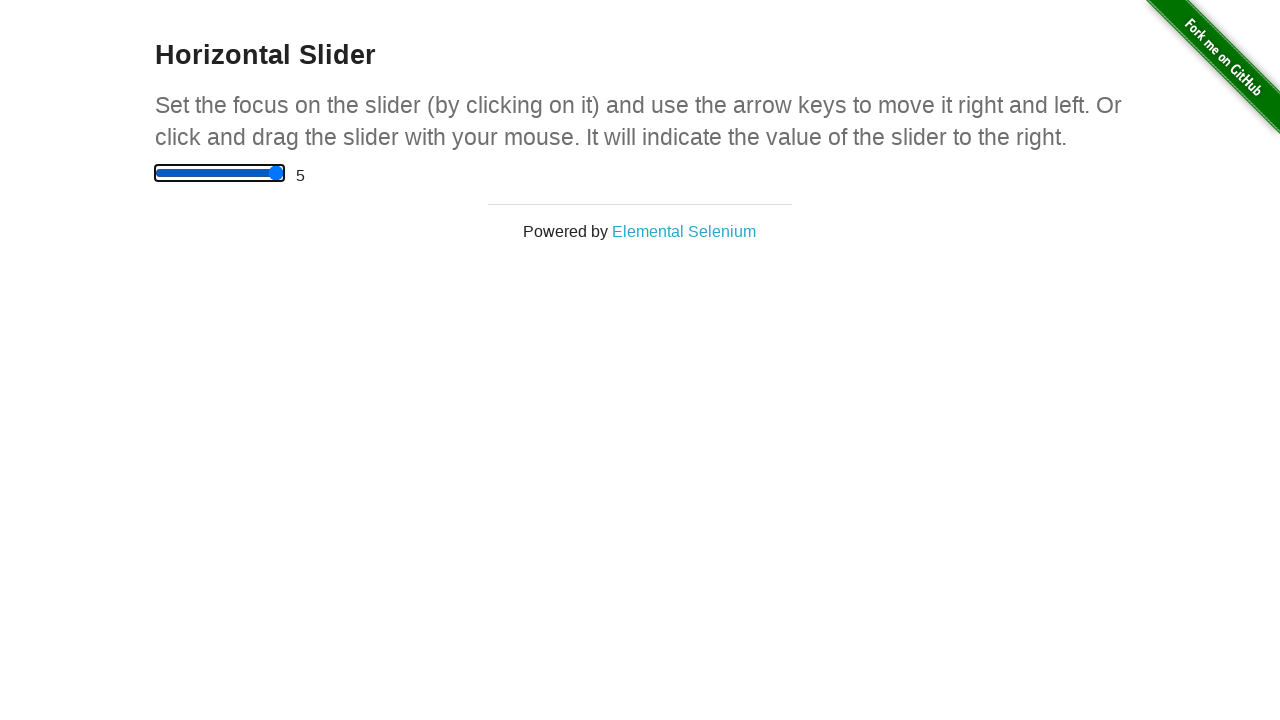

Pressed ArrowRight key to move slider right (iteration 8/10)
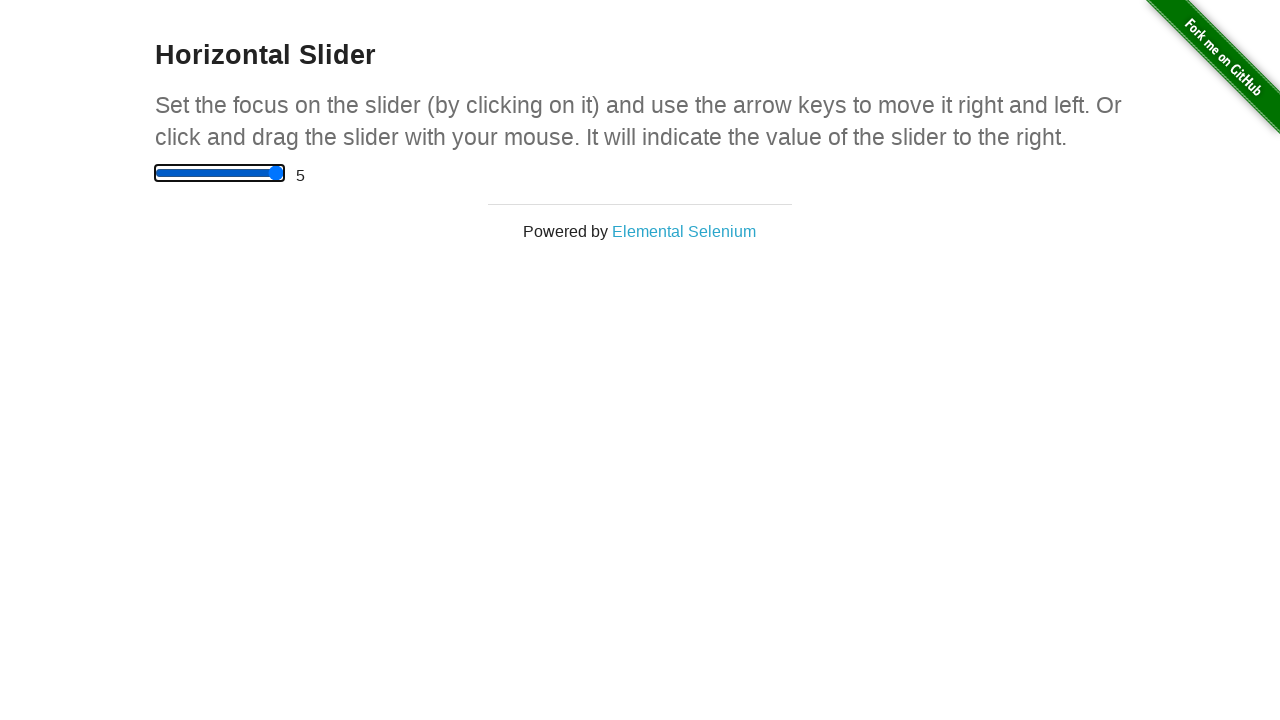

Waited 200ms for slider to update
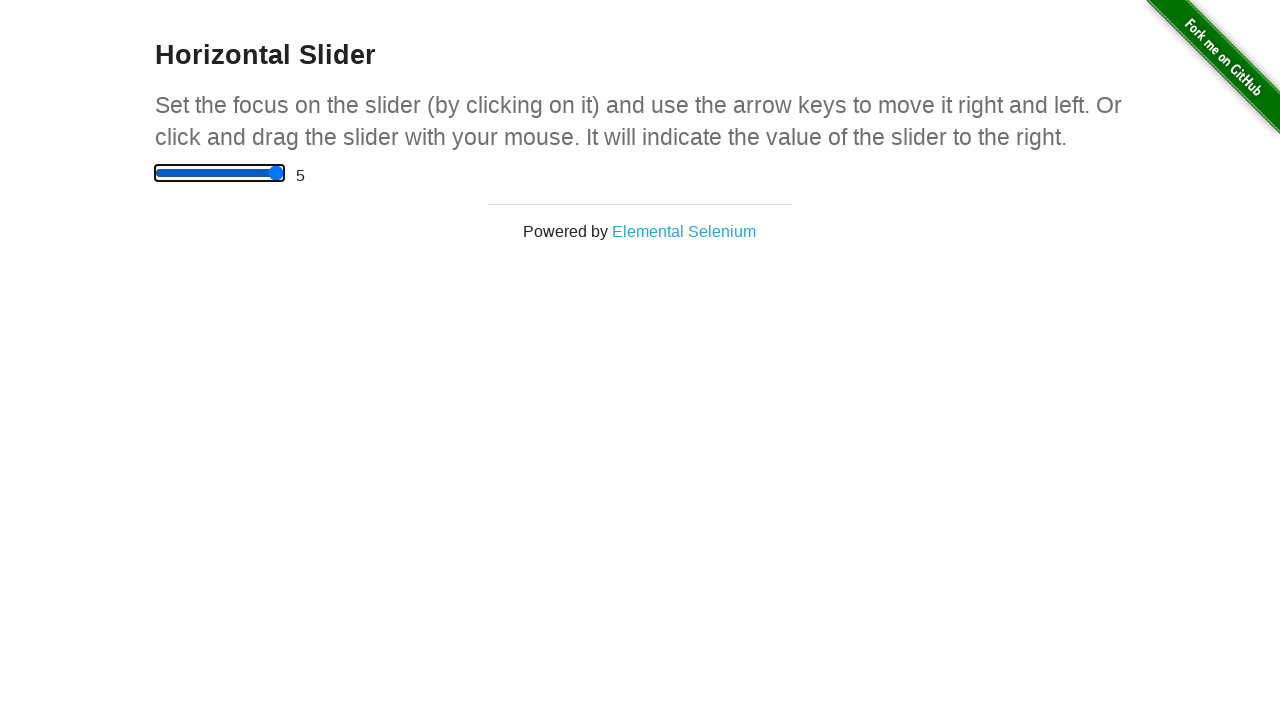

Pressed ArrowRight key to move slider right (iteration 9/10)
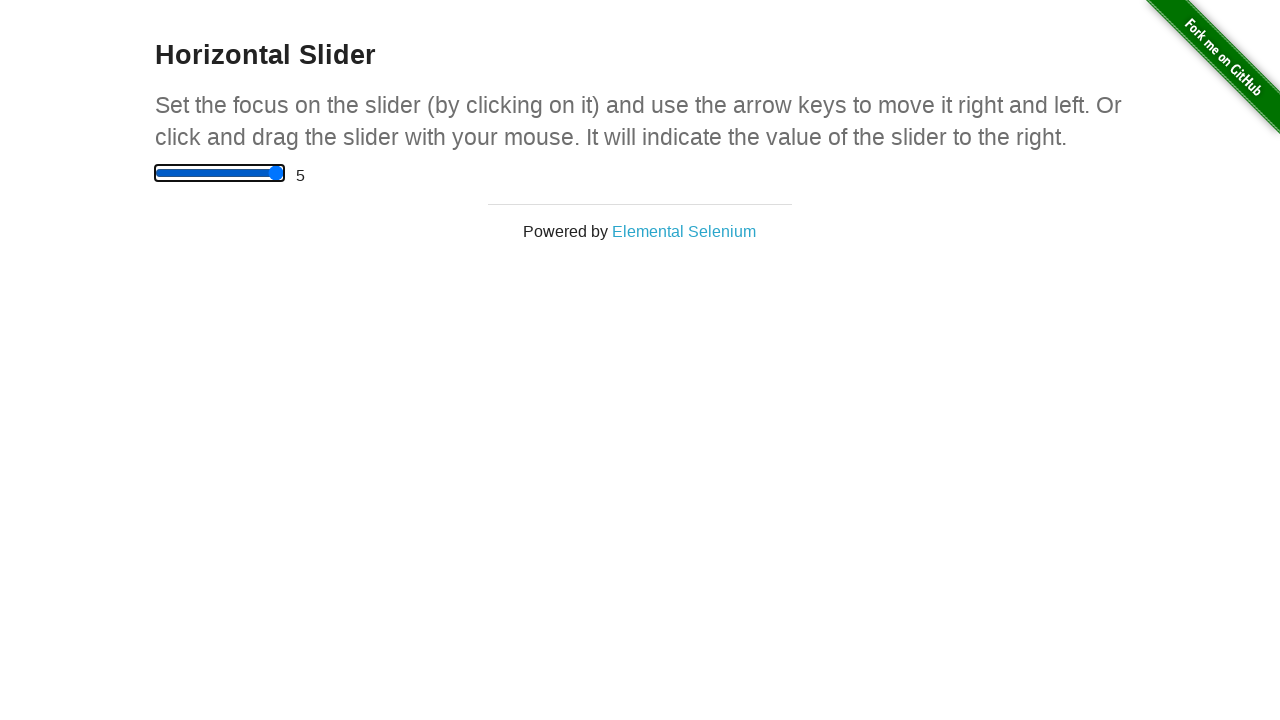

Waited 200ms for slider to update
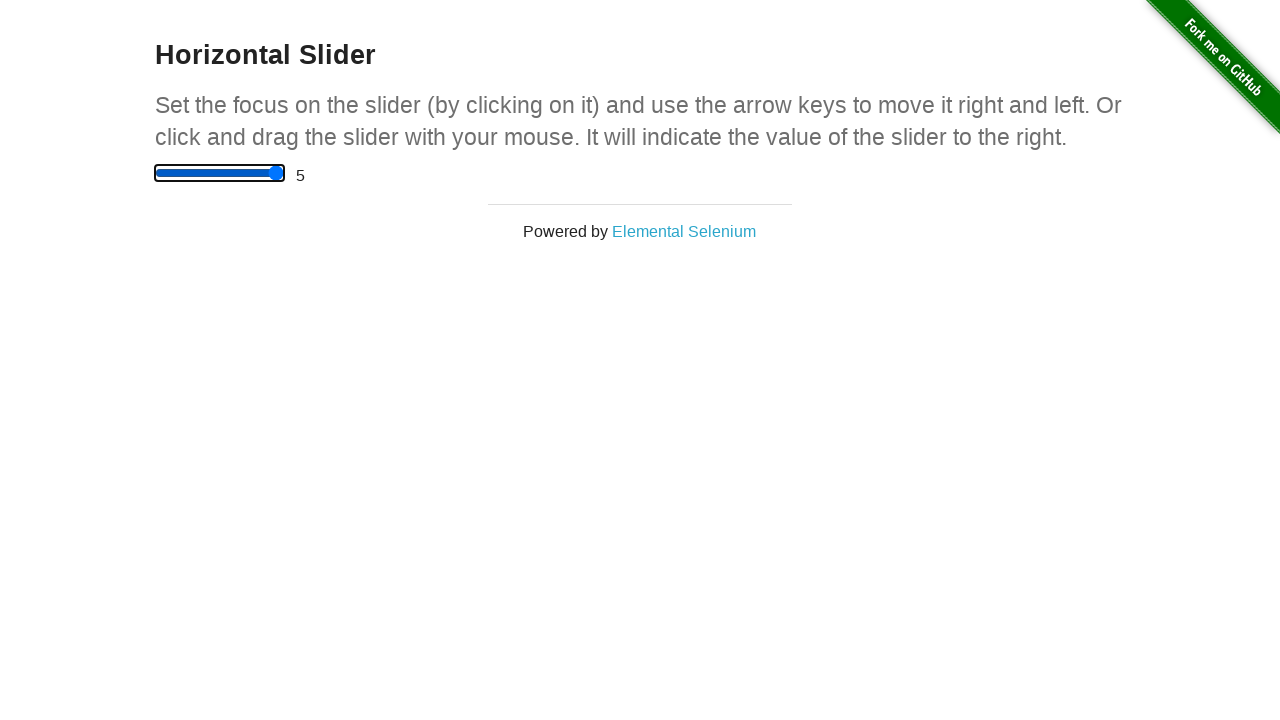

Pressed ArrowRight key to move slider right (iteration 10/10)
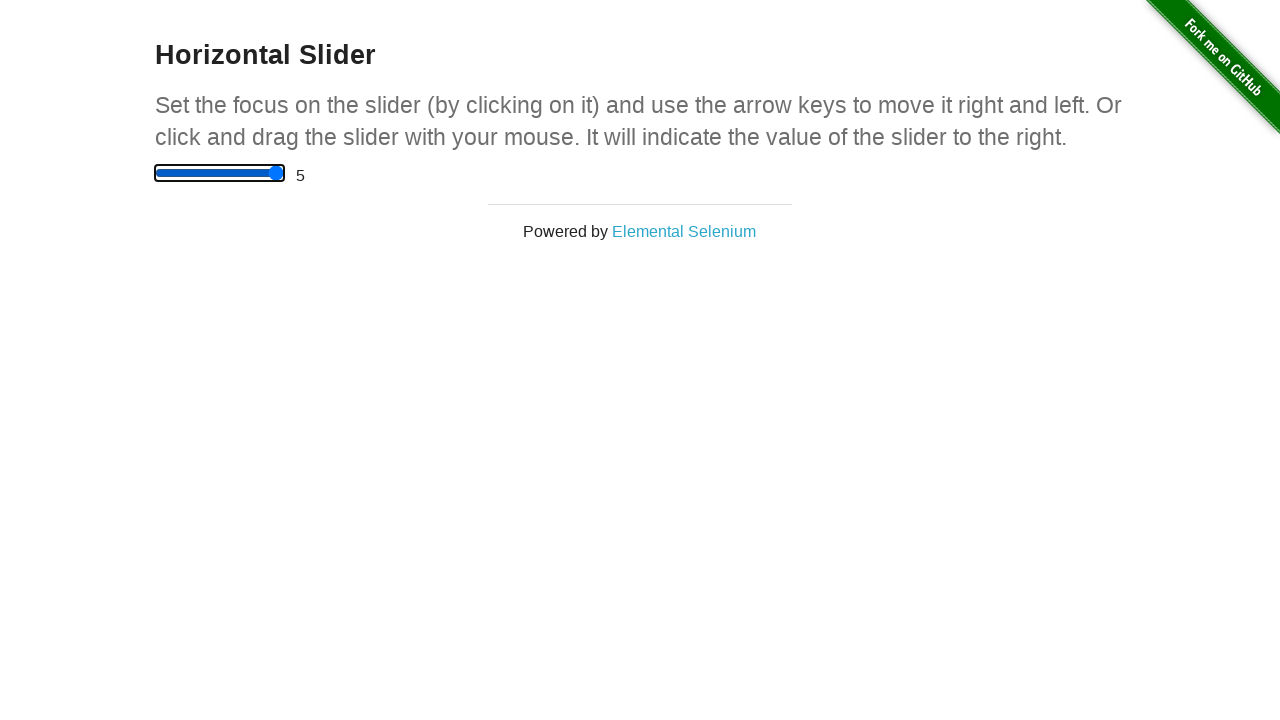

Waited 200ms for slider to update
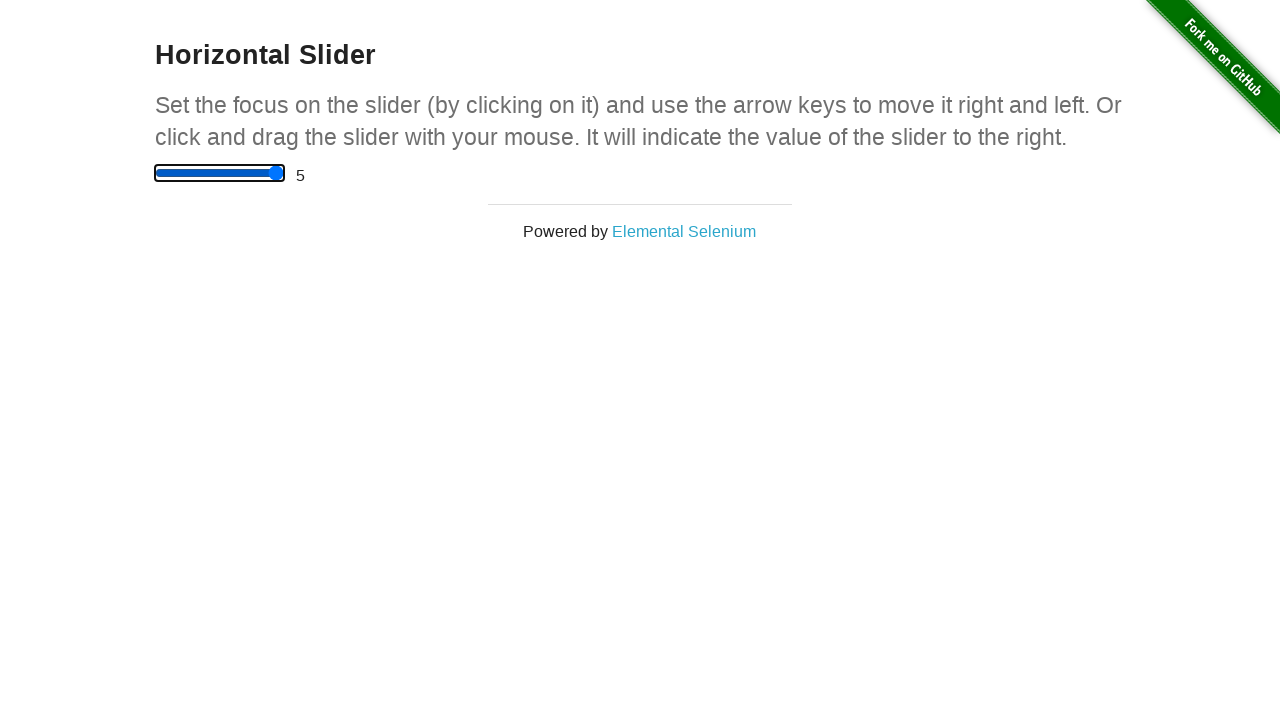

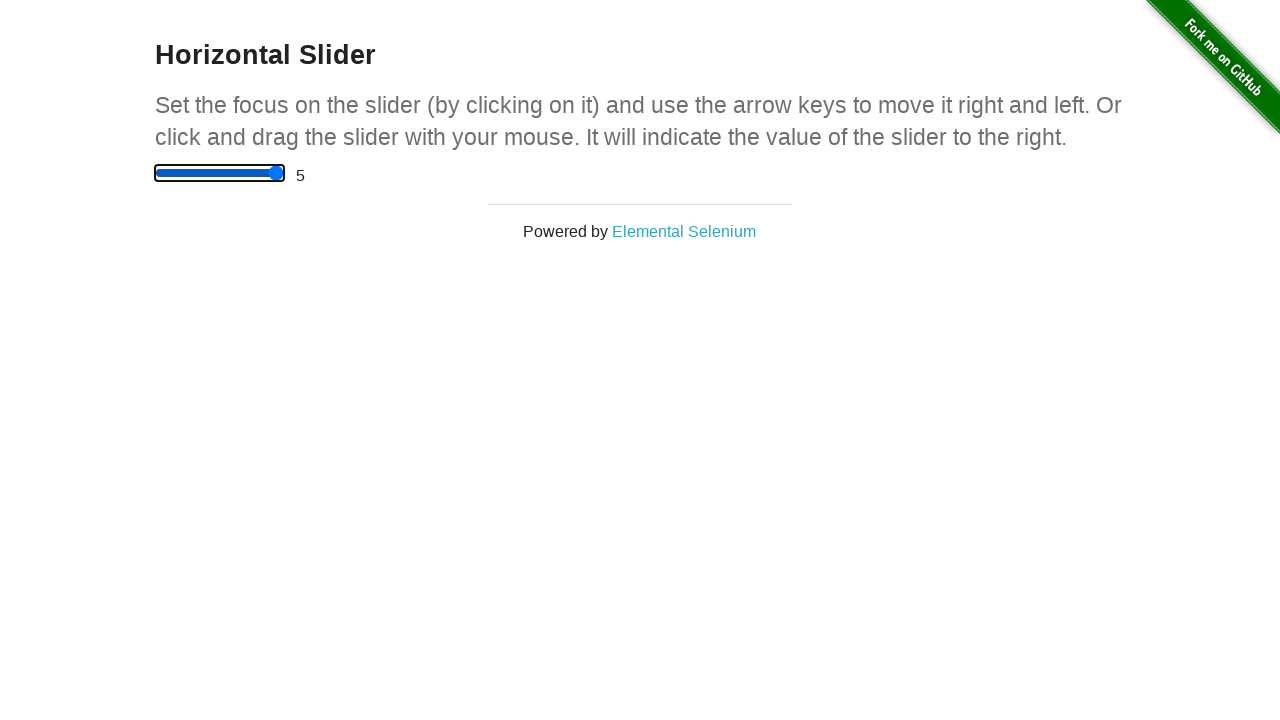